Tests opening a new browser tab/window and switching between windows

Starting URL: https://formy-project.herokuapp.com/switch-window

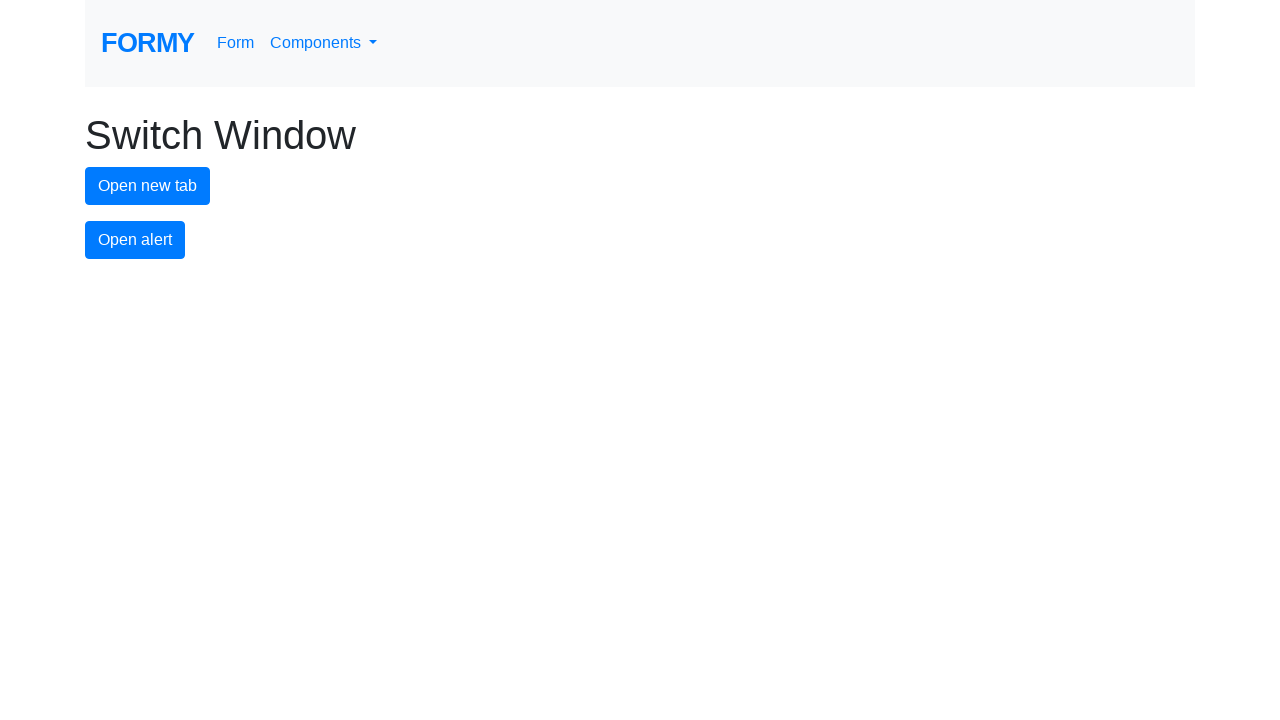

Clicked button to open new tab at (148, 186) on #new-tab-button
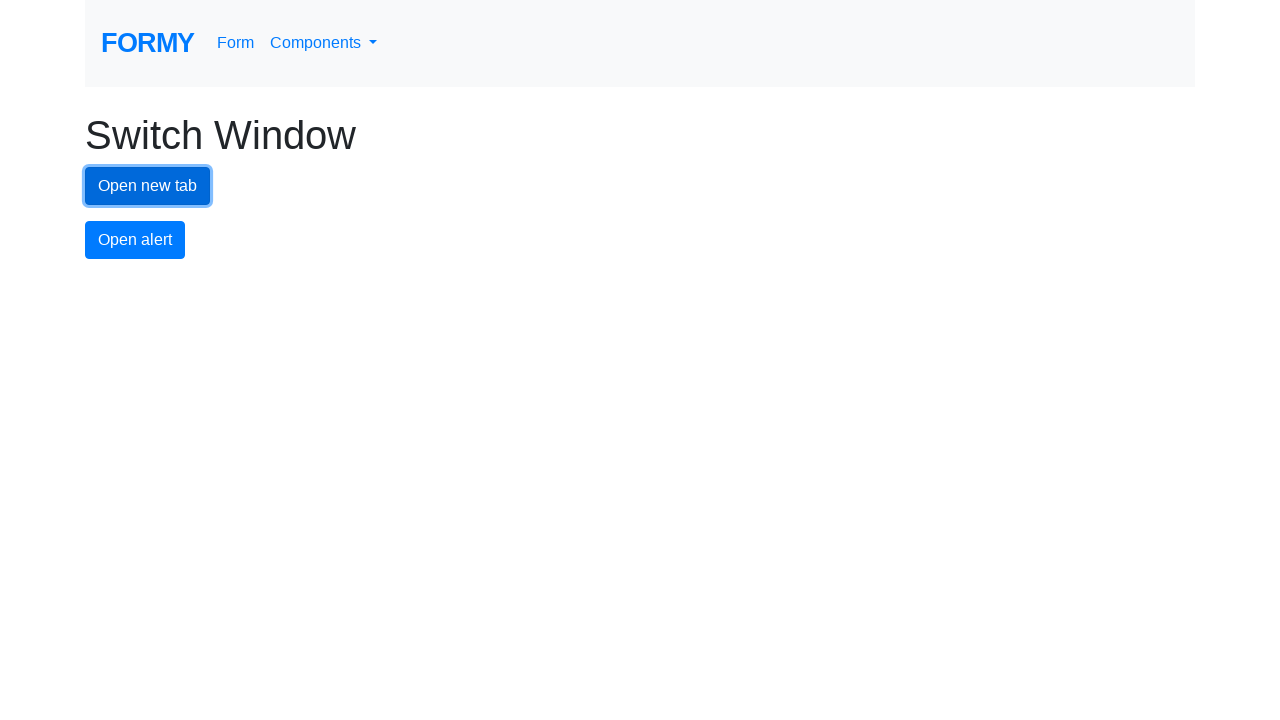

Retrieved new page object from context
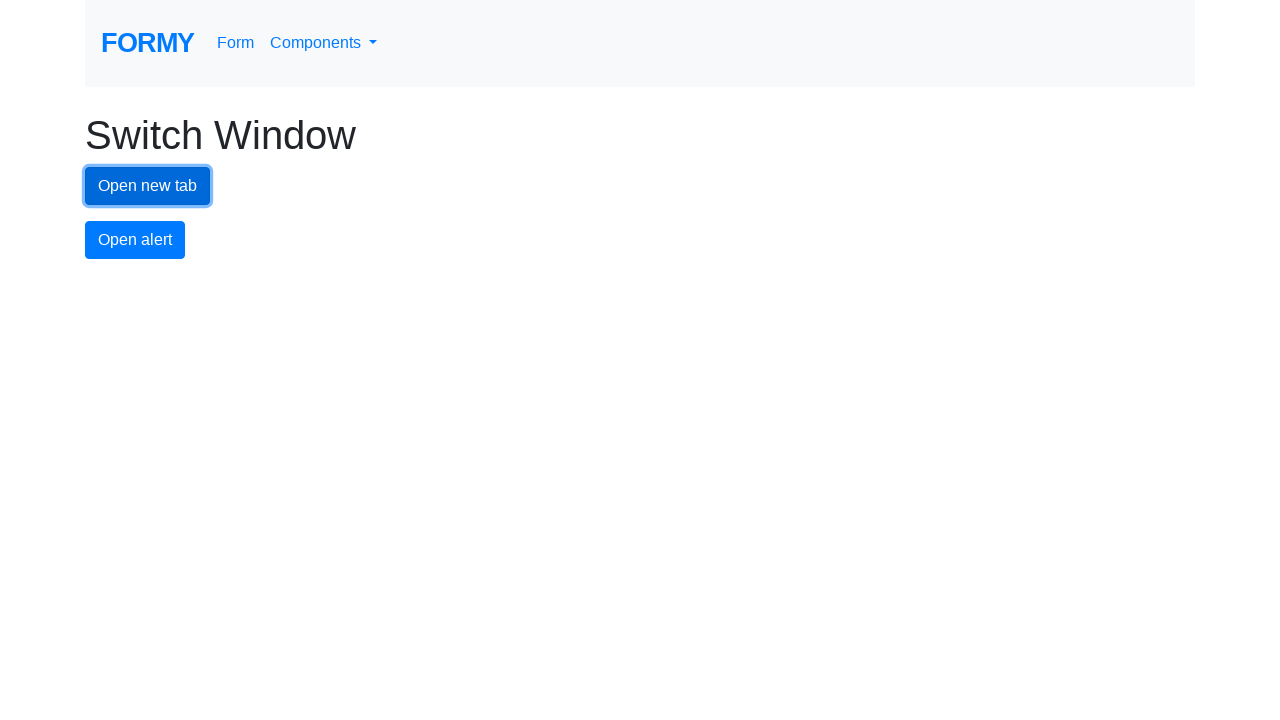

New page finished loading
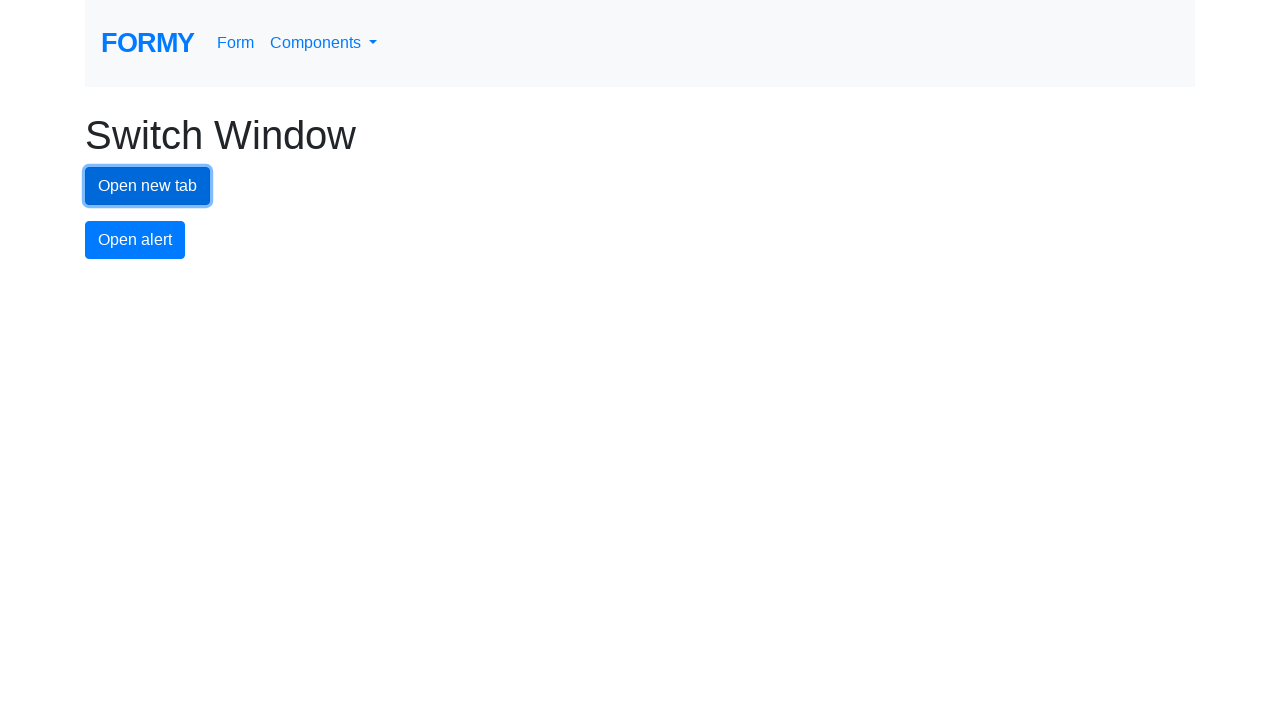

Switched back to original page
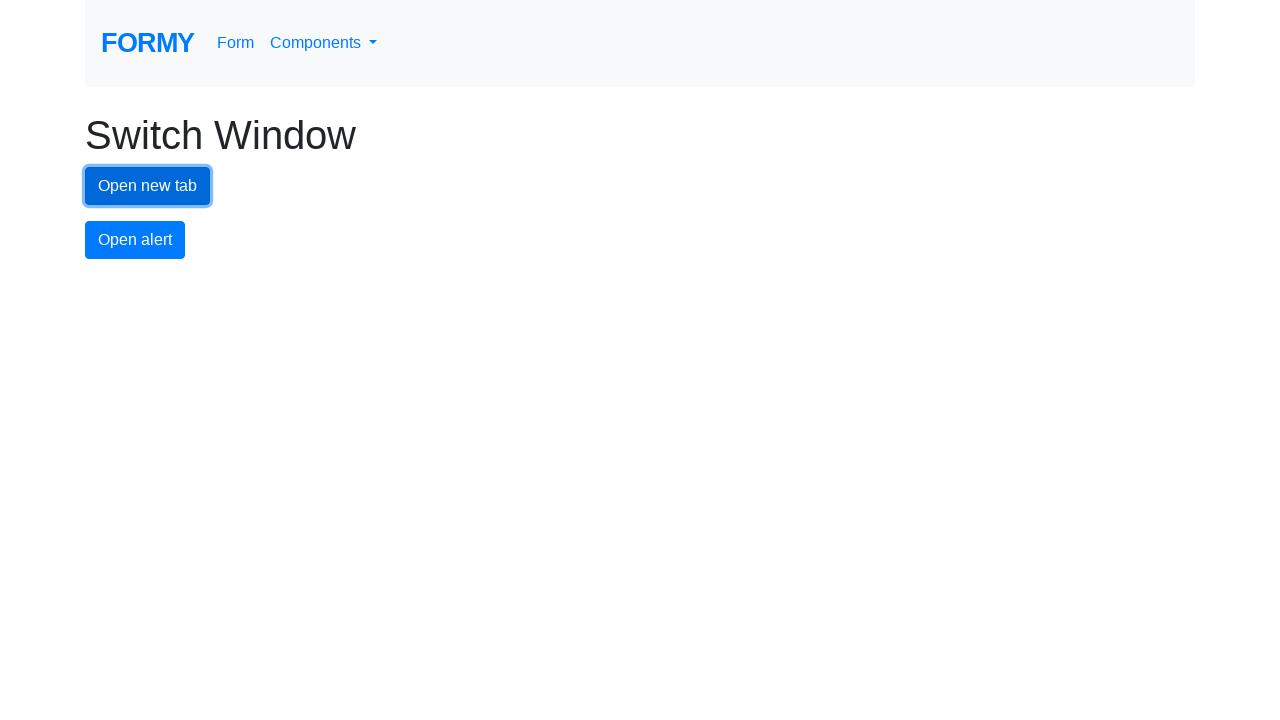

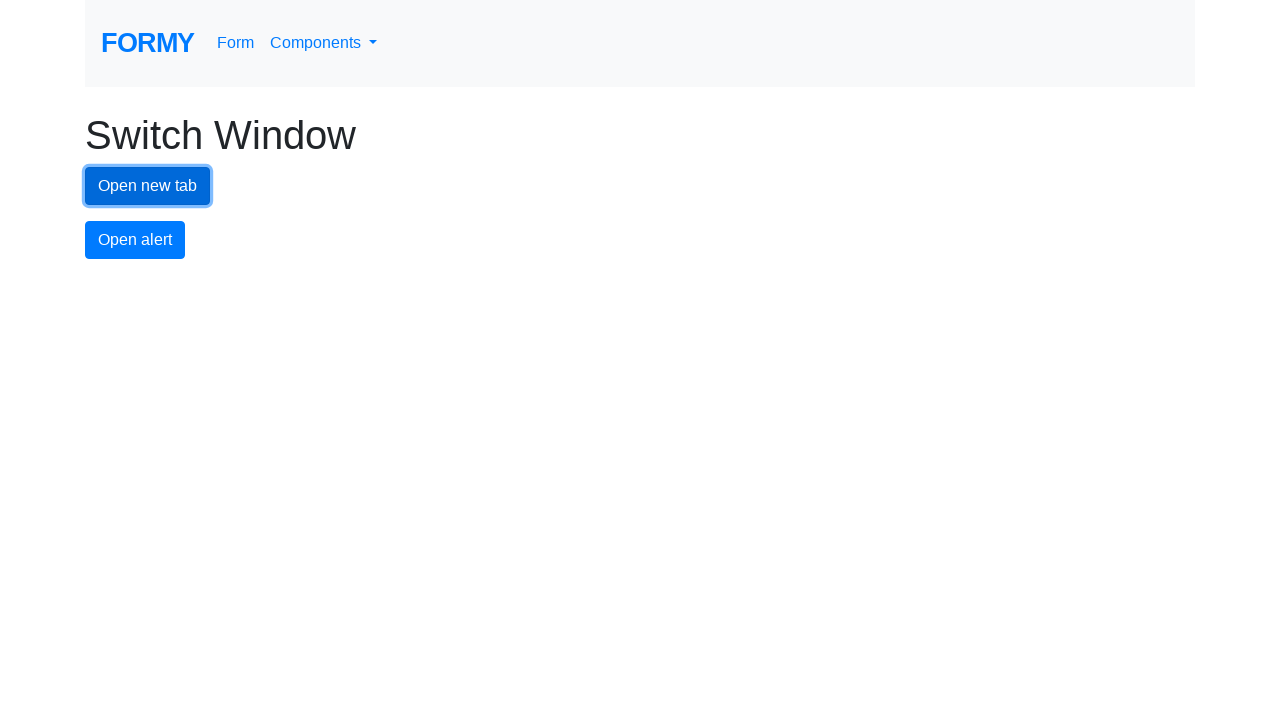